Simple assertion test that verifies a text variable equals "Hello" - no browser interaction needed

Starting URL: https://www.saucedemo.com/

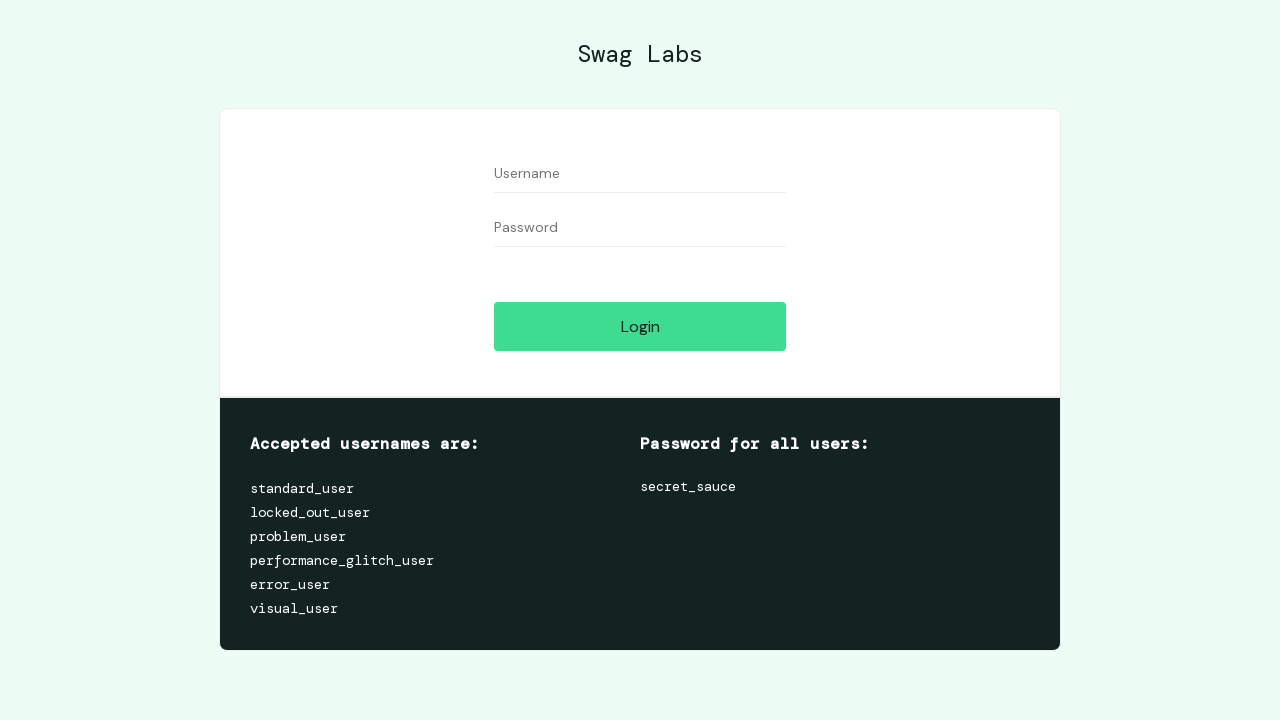

Verified text variable equals 'Hello'
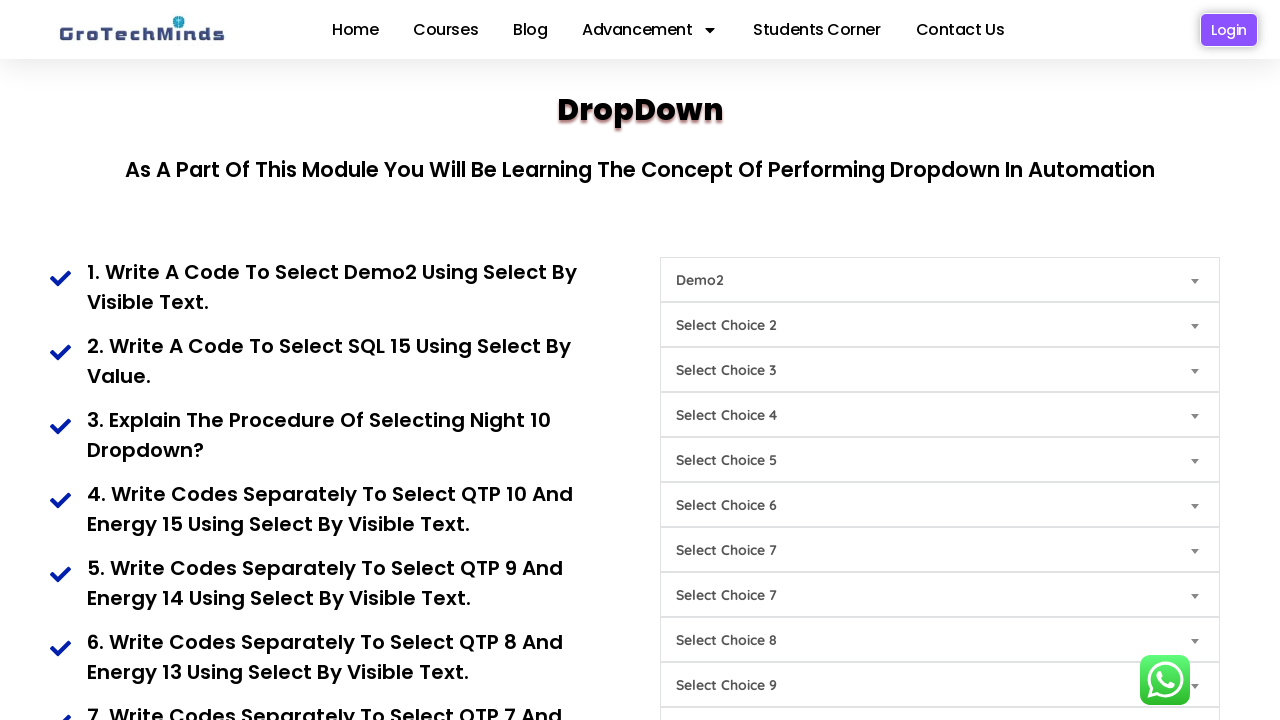

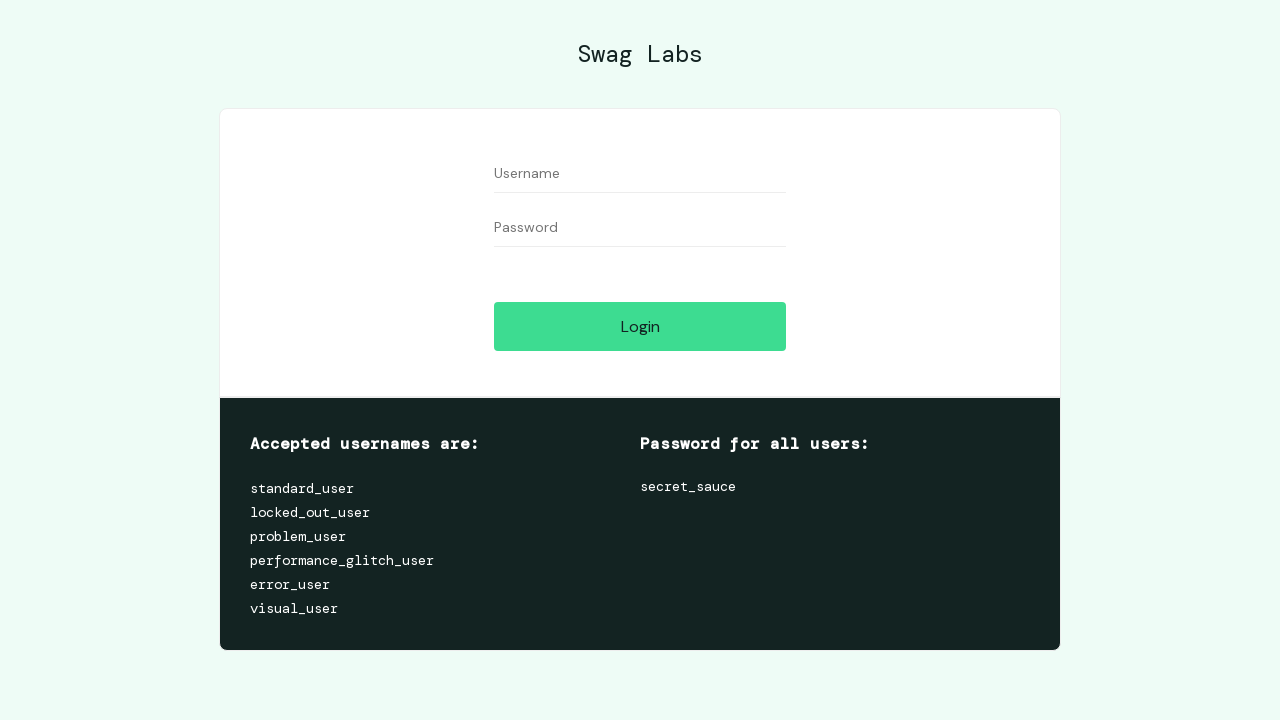